Opens the RedBus homepage and verifies the page loads successfully

Starting URL: https://www.redbus.in/

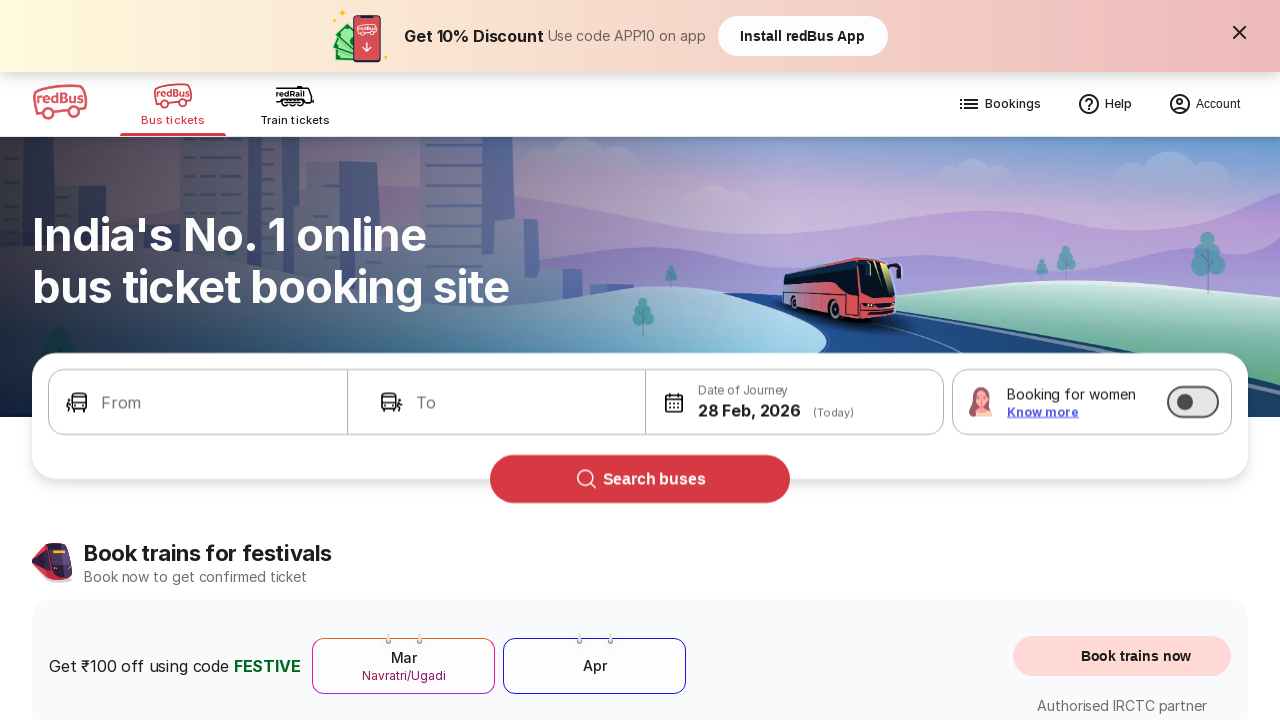

Waited for RedBus homepage to reach domcontentloaded state
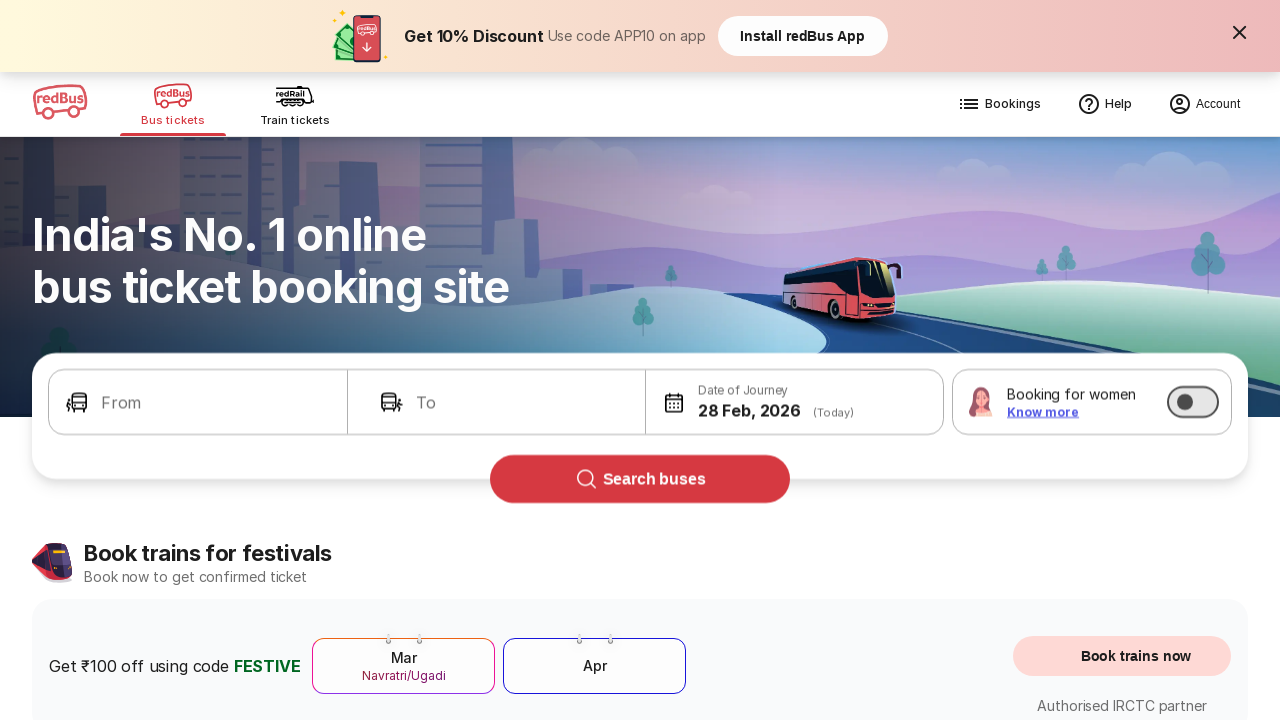

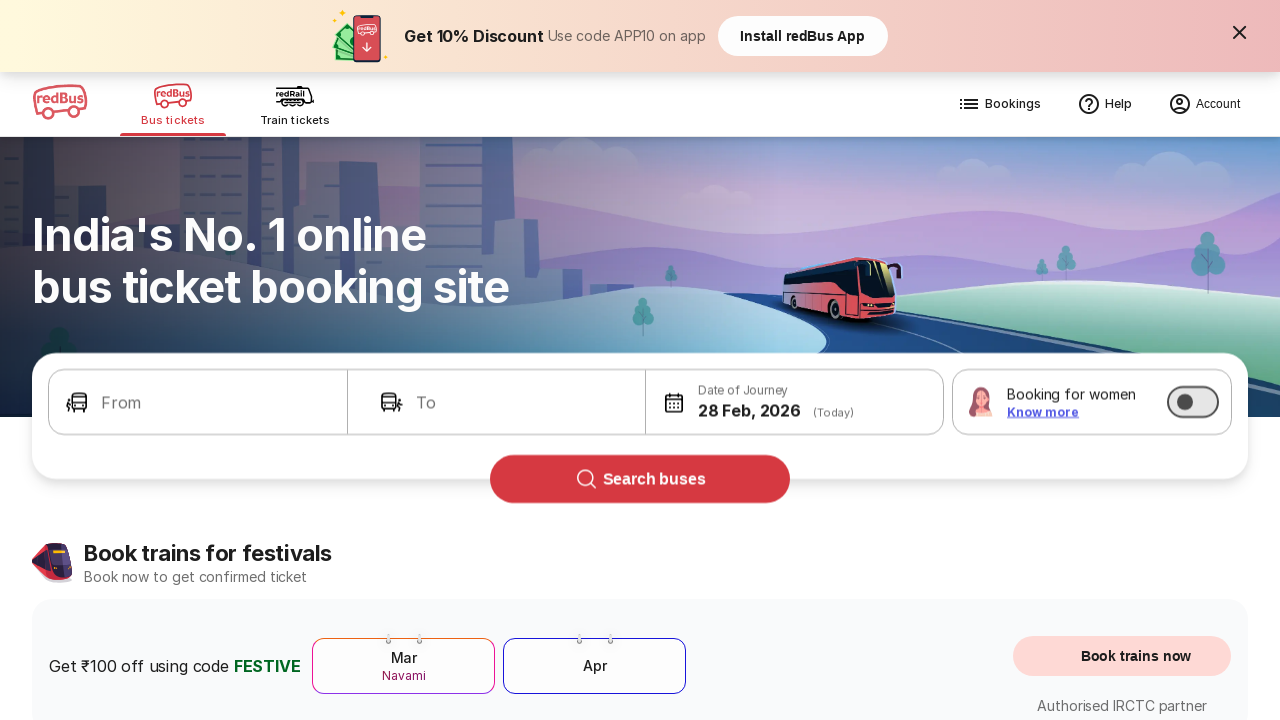